Tests that a todo item is removed when edited to an empty string

Starting URL: https://demo.playwright.dev/todomvc

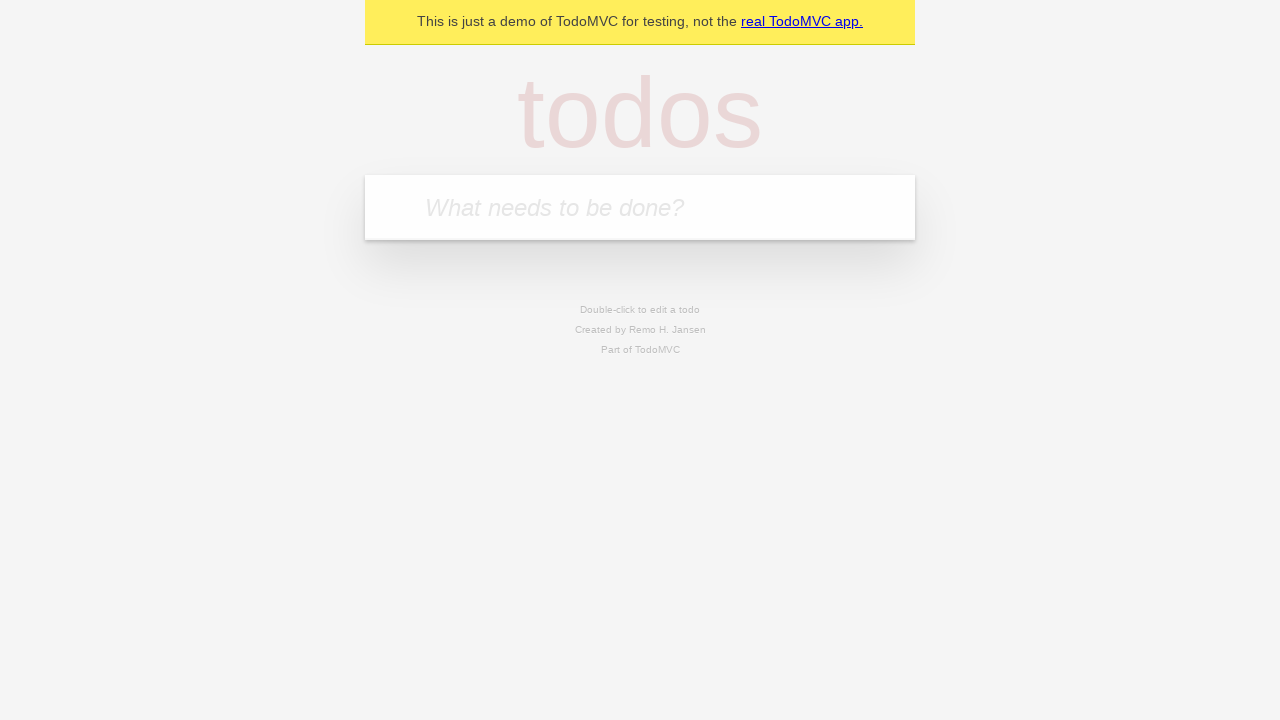

Filled todo input with 'buy some cheese' on internal:attr=[placeholder="What needs to be done?"i]
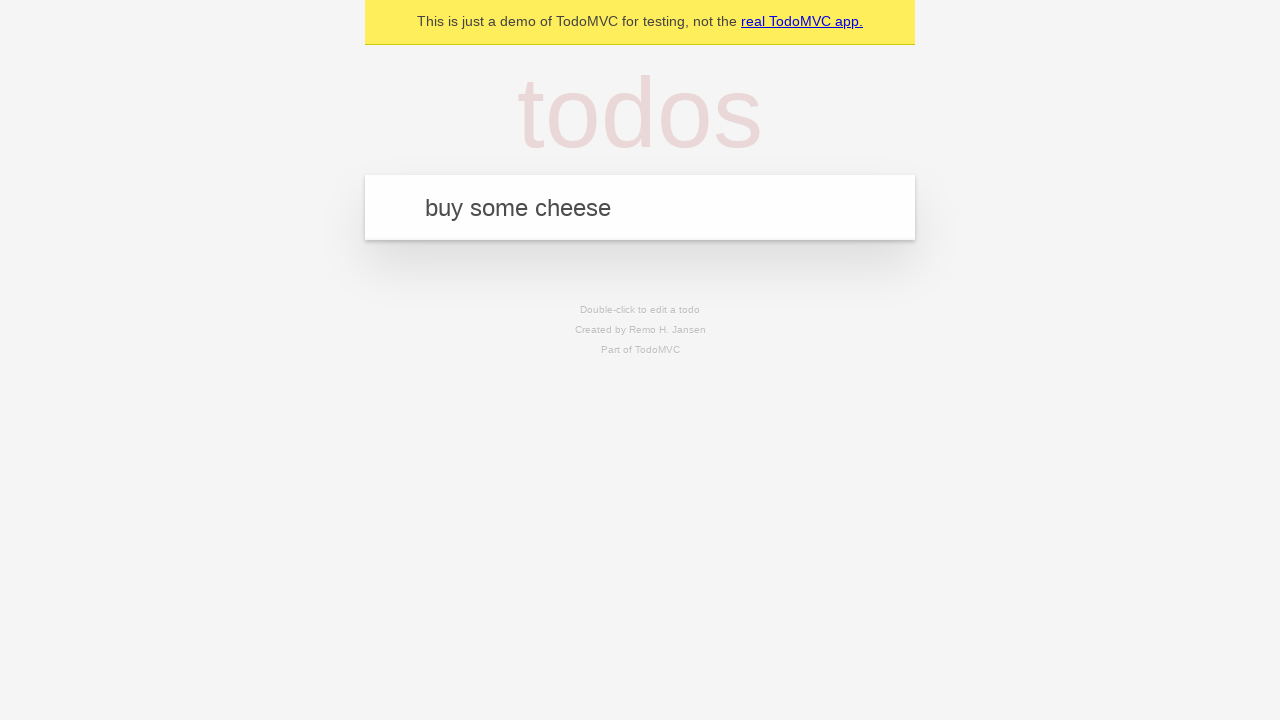

Pressed Enter to create first todo on internal:attr=[placeholder="What needs to be done?"i]
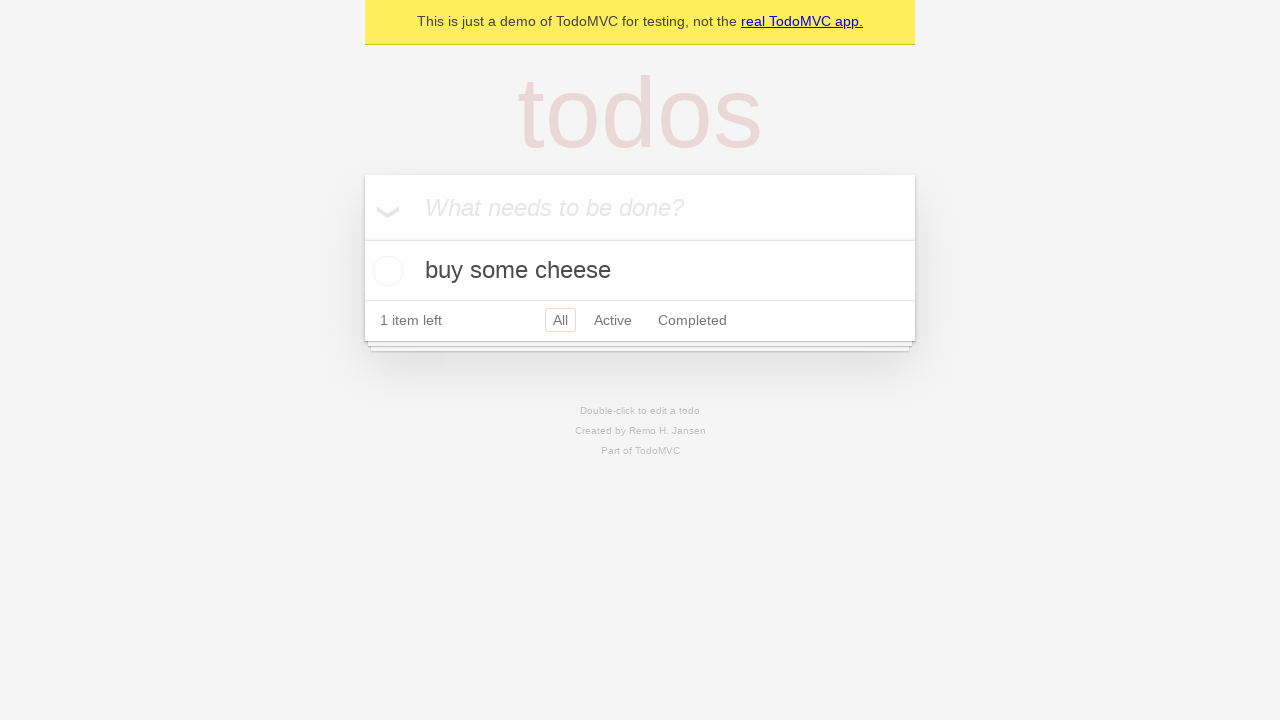

Filled todo input with 'feed the cat' on internal:attr=[placeholder="What needs to be done?"i]
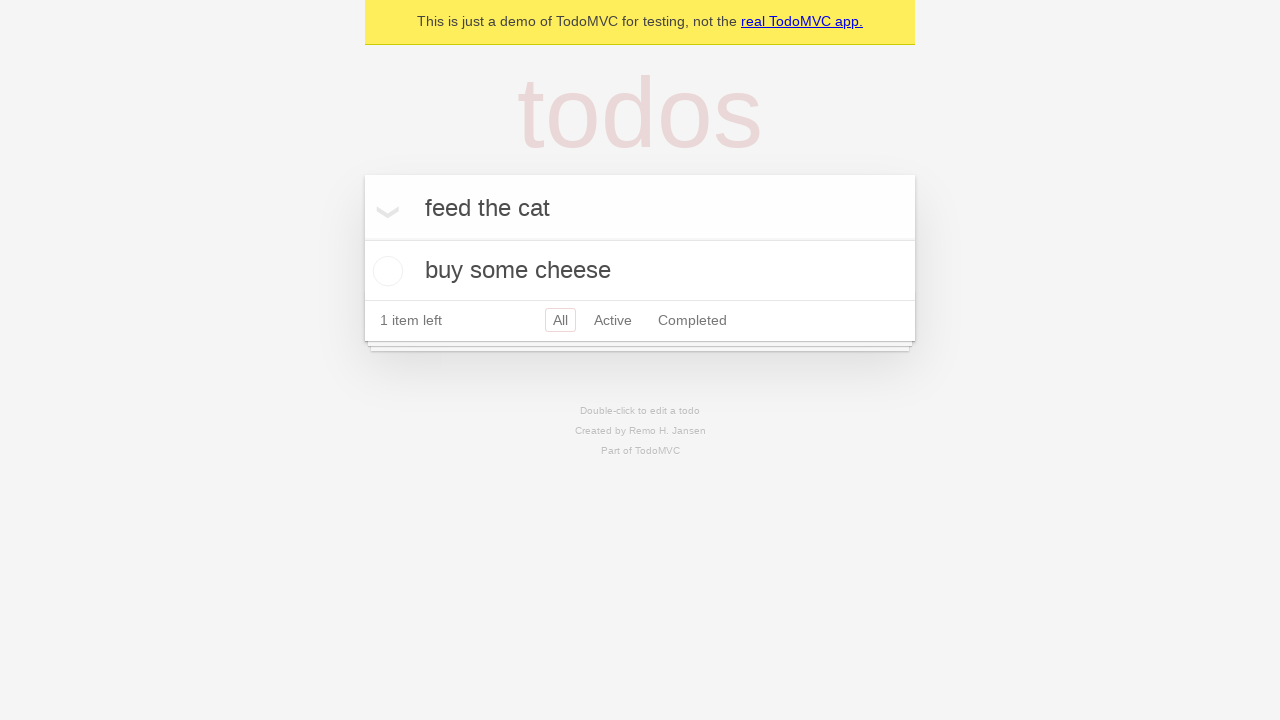

Pressed Enter to create second todo on internal:attr=[placeholder="What needs to be done?"i]
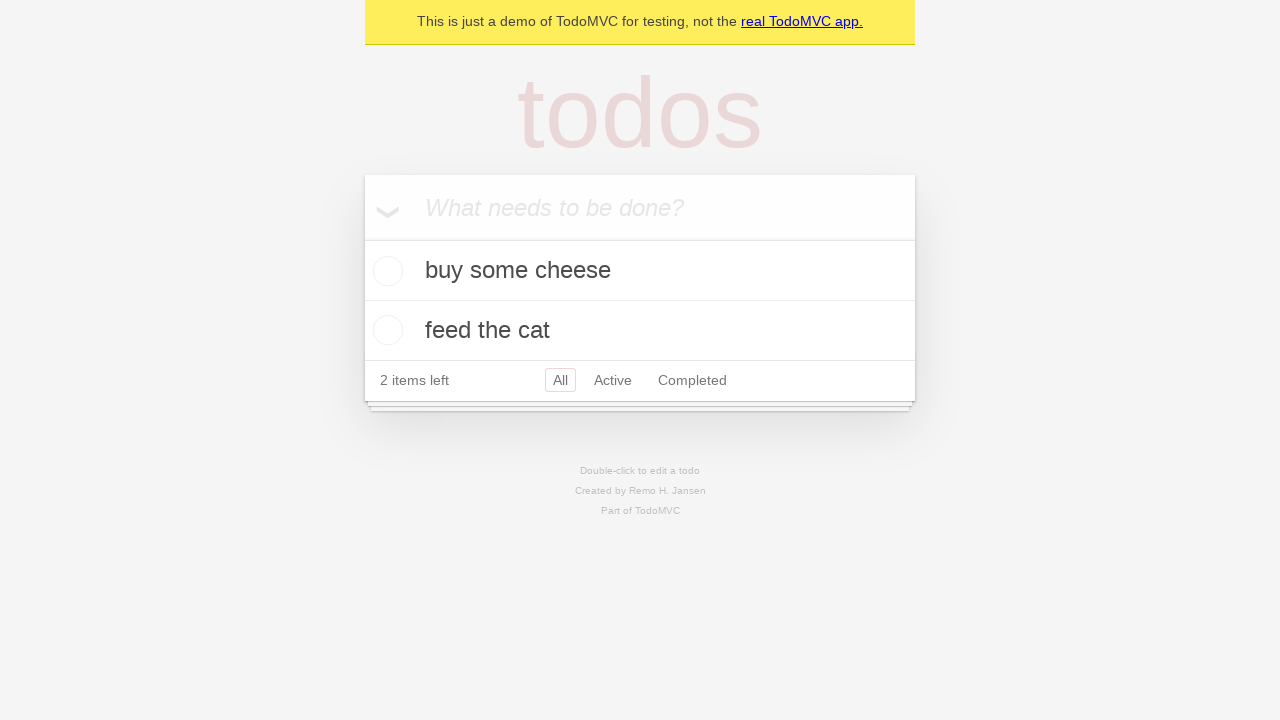

Filled todo input with 'book a doctors appointment' on internal:attr=[placeholder="What needs to be done?"i]
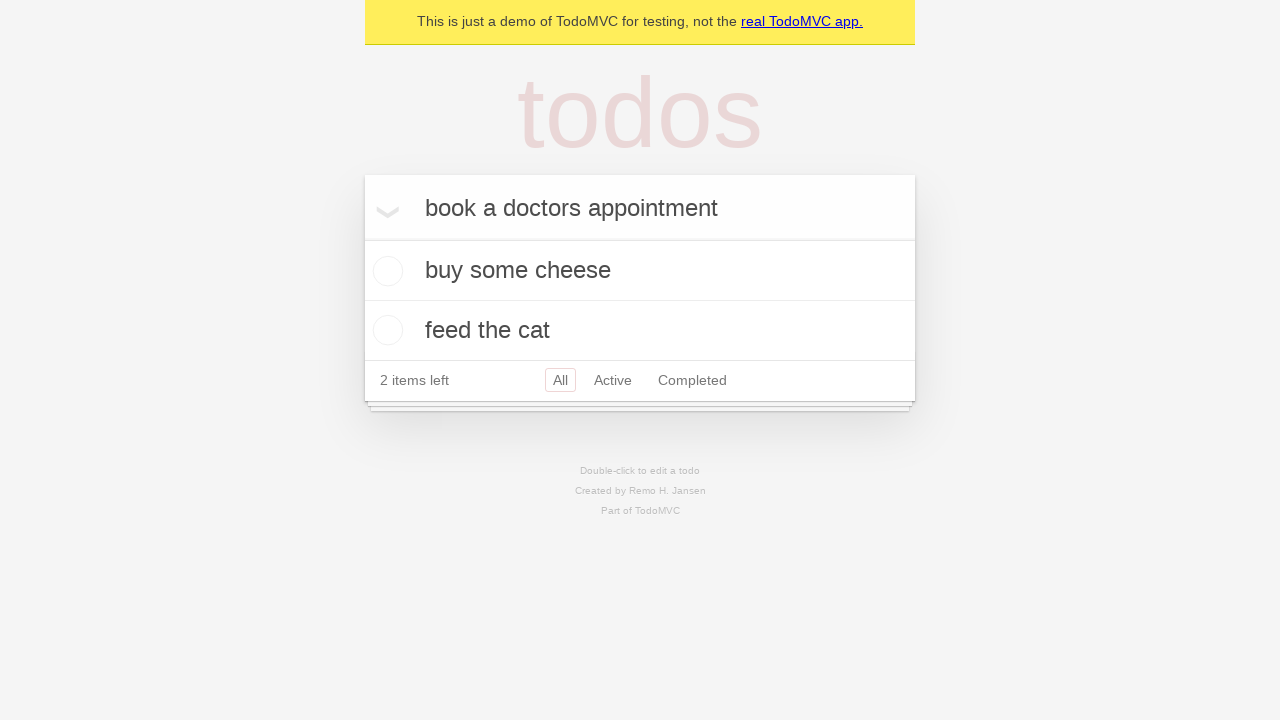

Pressed Enter to create third todo on internal:attr=[placeholder="What needs to be done?"i]
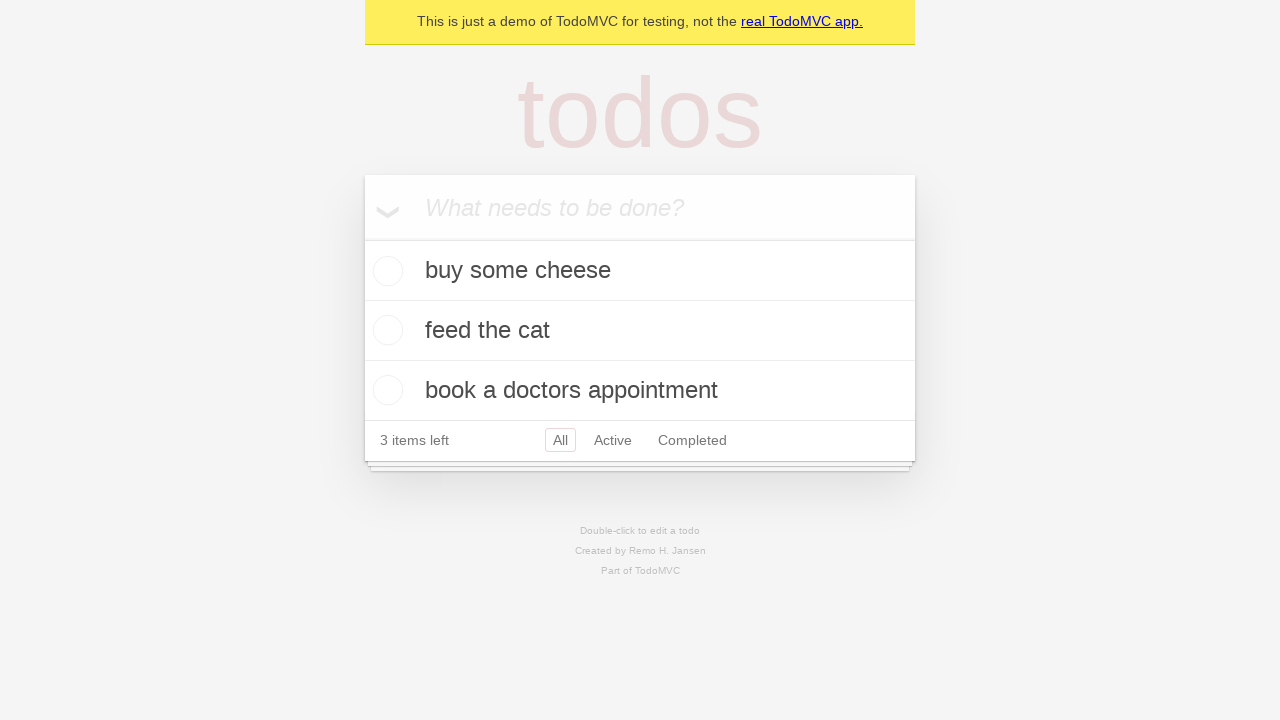

Double clicked second todo item to enter edit mode at (640, 331) on [data-testid='todo-item'] >> nth=1
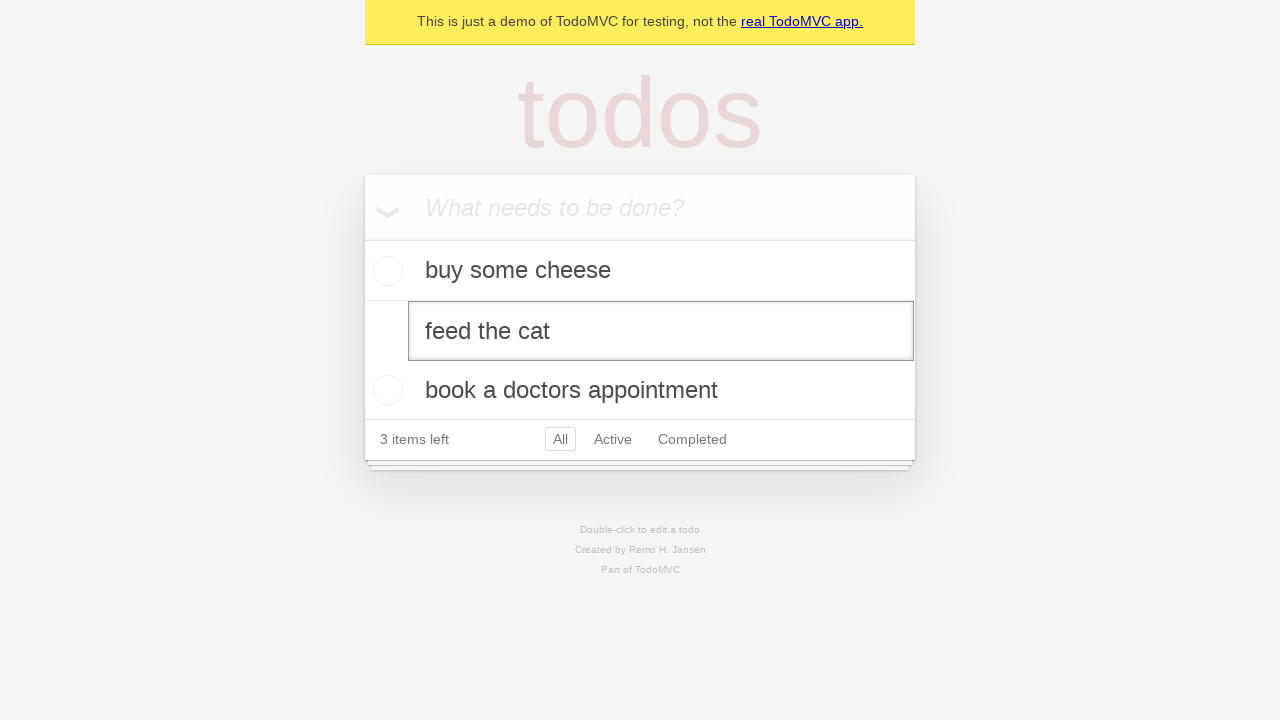

Cleared the text in the edit field to empty string on [data-testid='todo-item'] >> nth=1 >> internal:role=textbox[name="Edit"i]
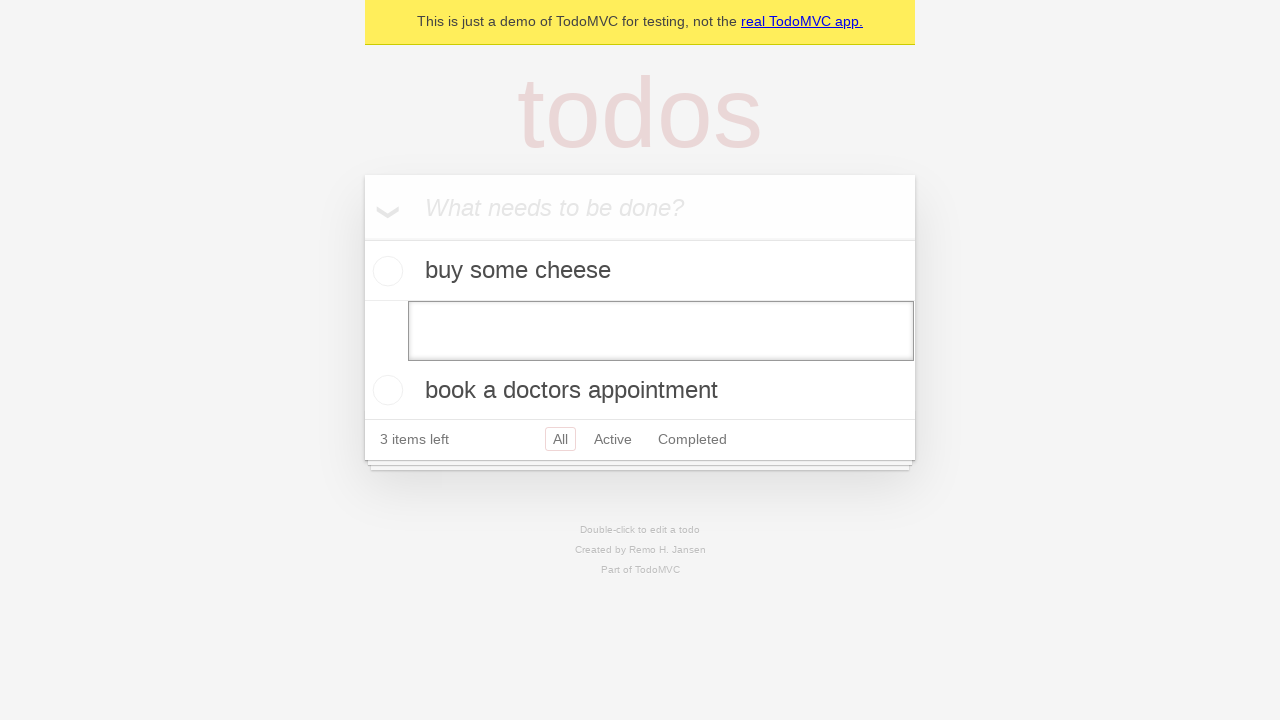

Pressed Enter to confirm empty edit and remove todo item on [data-testid='todo-item'] >> nth=1 >> internal:role=textbox[name="Edit"i]
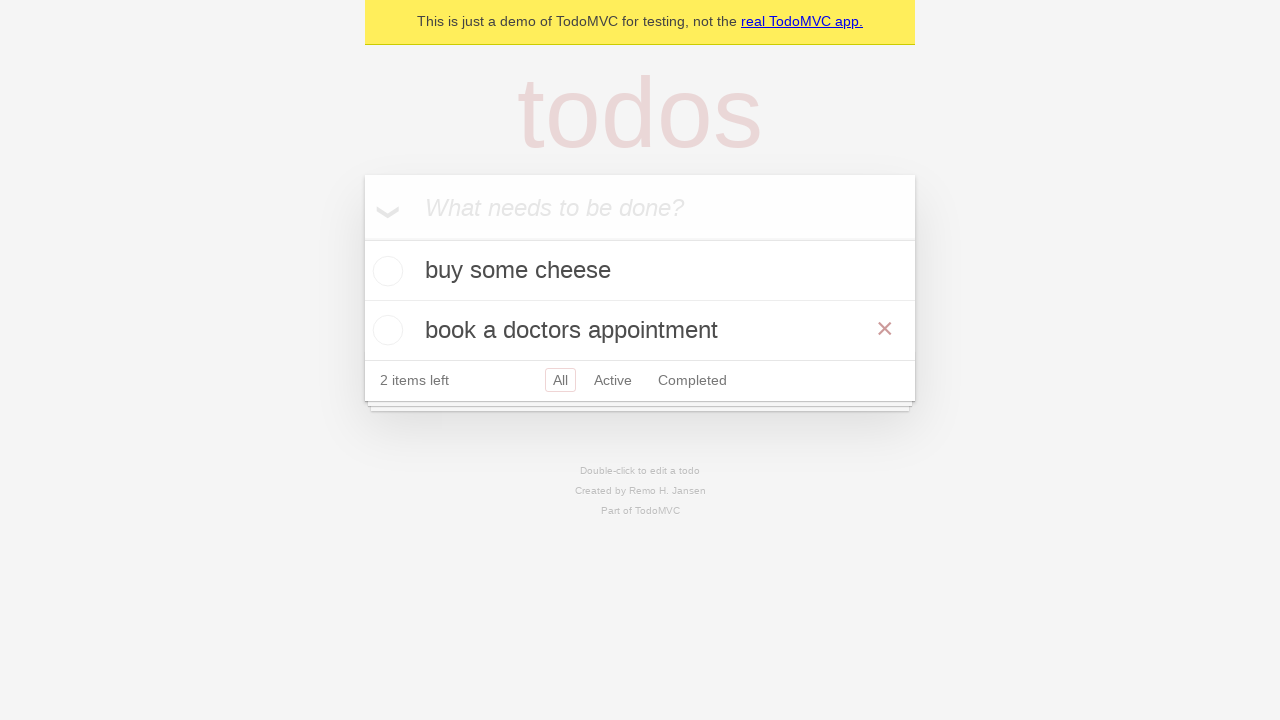

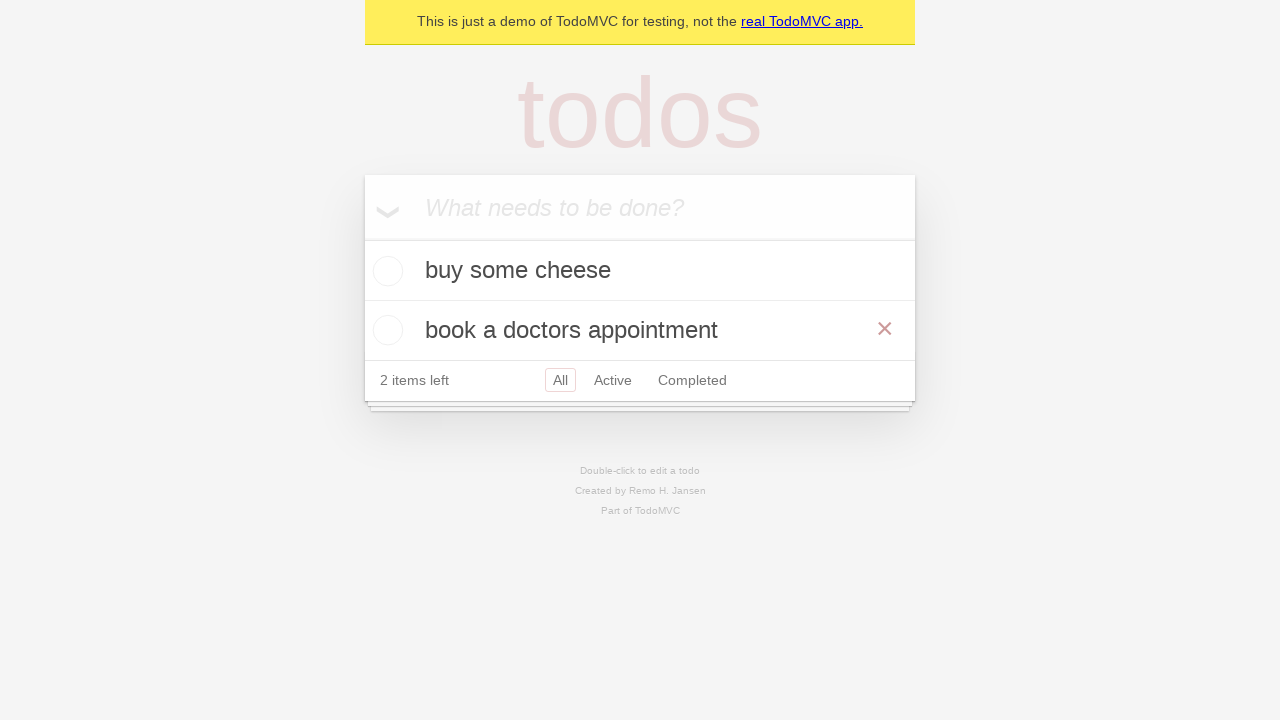